Tests that todo data persists after page reload by creating items, completing one, and reloading.

Starting URL: https://demo.playwright.dev/todomvc

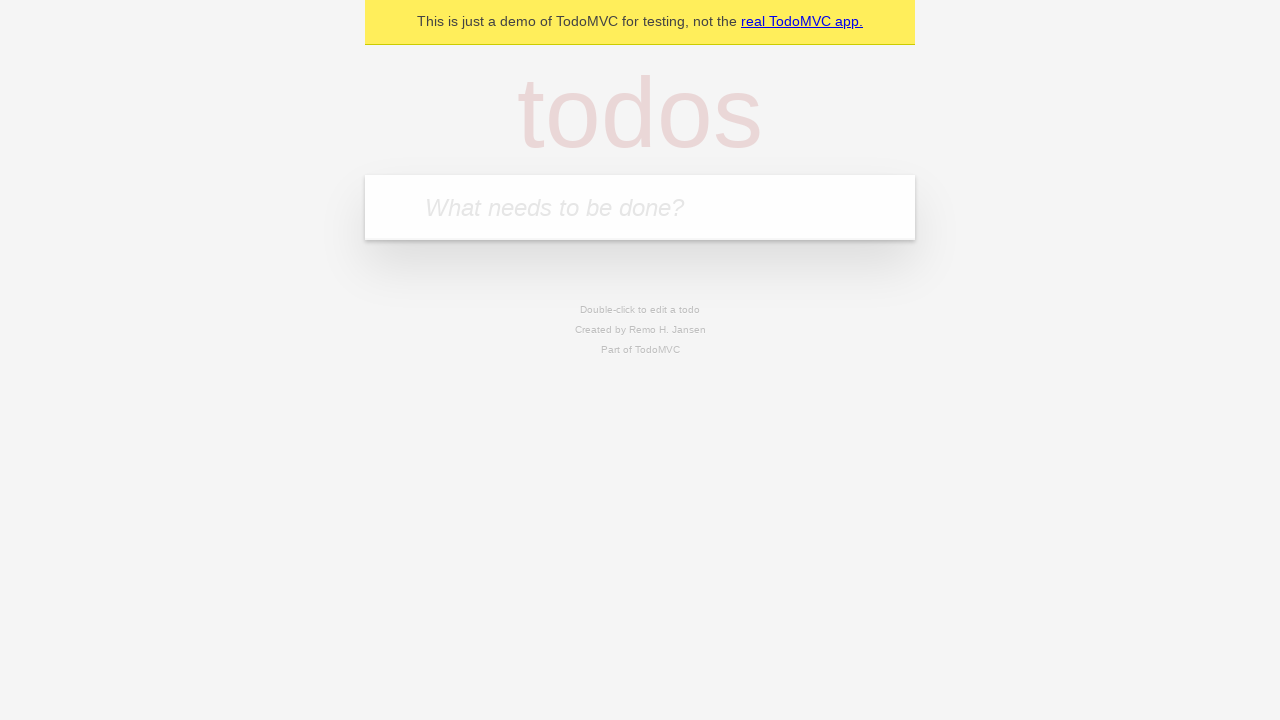

Filled todo input with 'buy some cheese' on internal:attr=[placeholder="What needs to be done?"i]
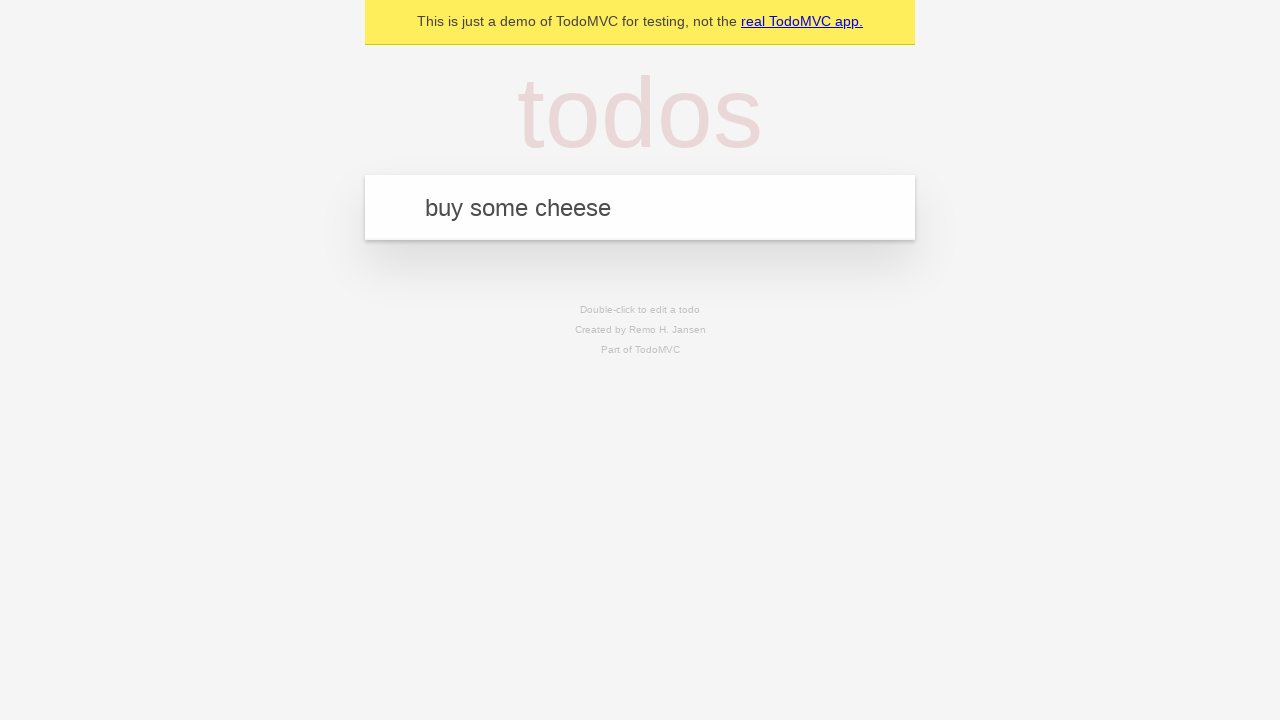

Pressed Enter to create first todo item on internal:attr=[placeholder="What needs to be done?"i]
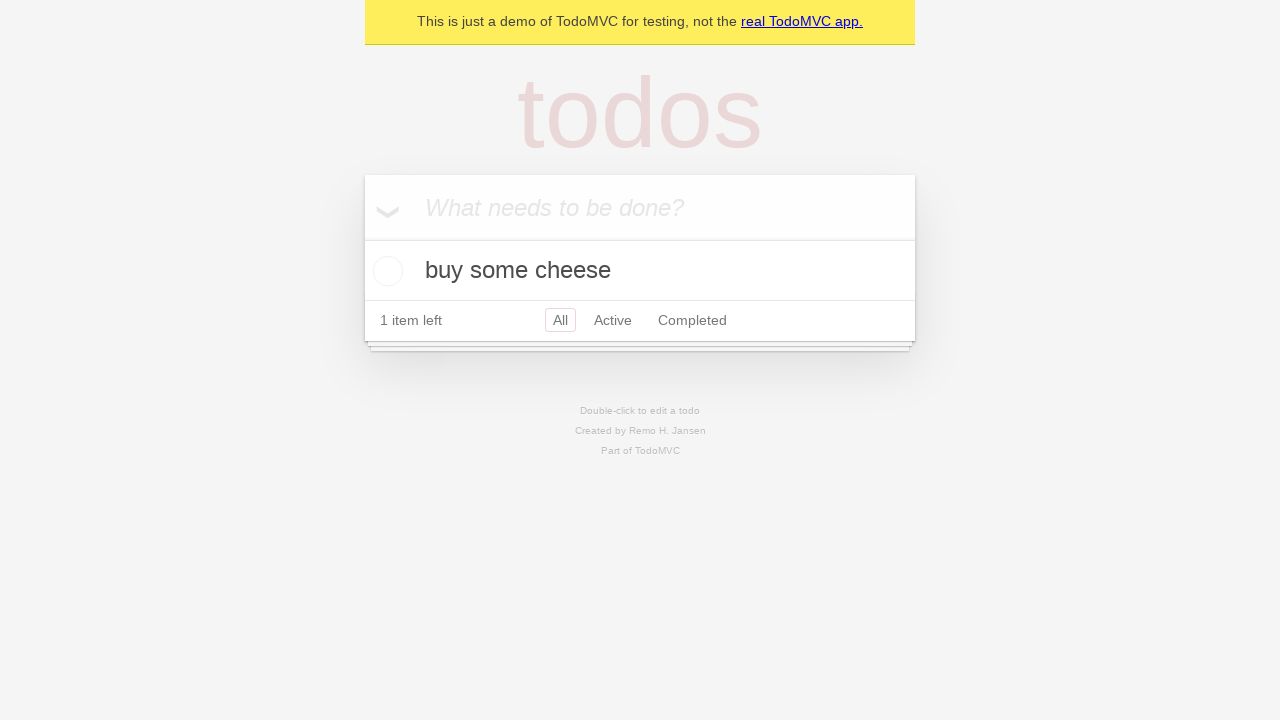

Filled todo input with 'feed the cat' on internal:attr=[placeholder="What needs to be done?"i]
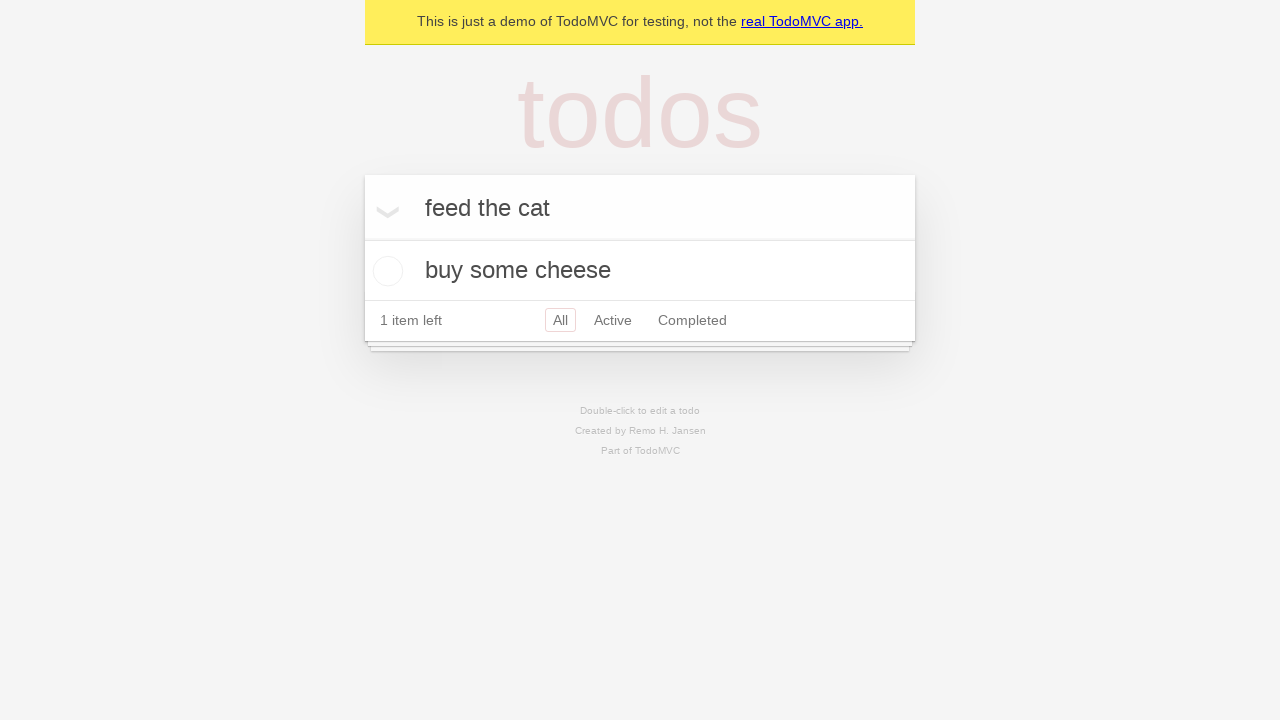

Pressed Enter to create second todo item on internal:attr=[placeholder="What needs to be done?"i]
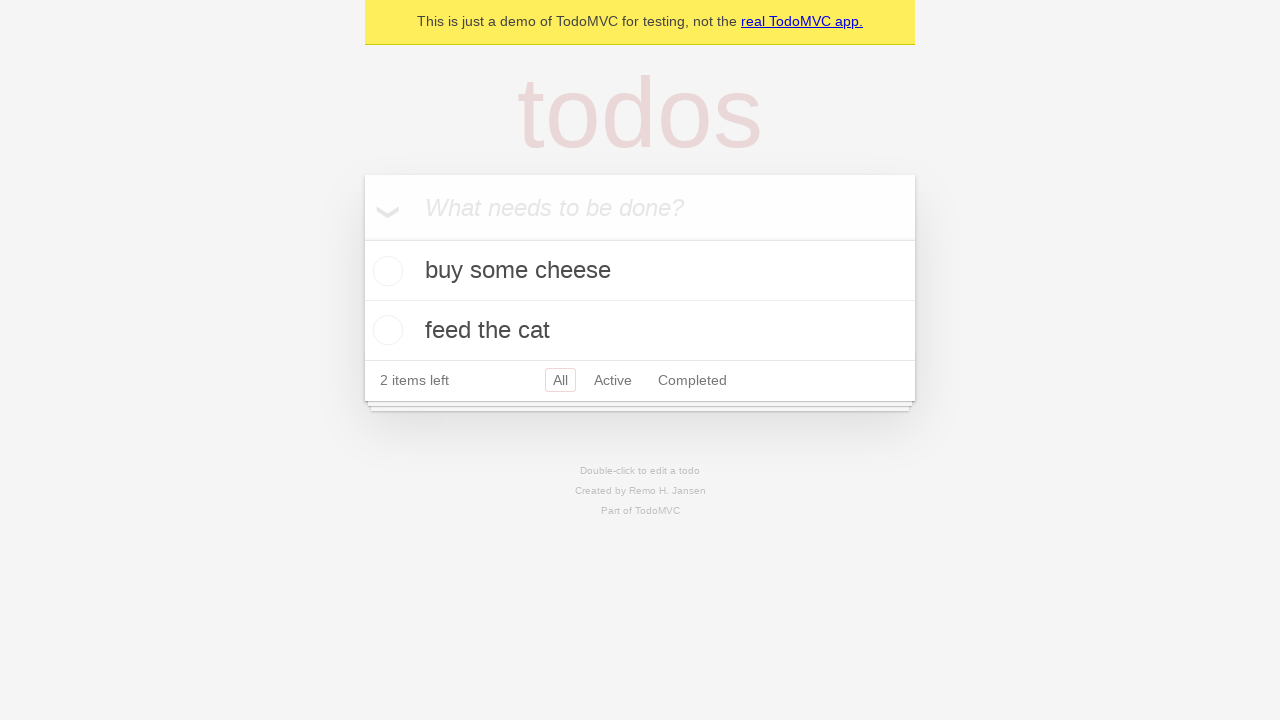

Checked first todo item as complete at (385, 271) on internal:testid=[data-testid="todo-item"s] >> nth=0 >> internal:role=checkbox
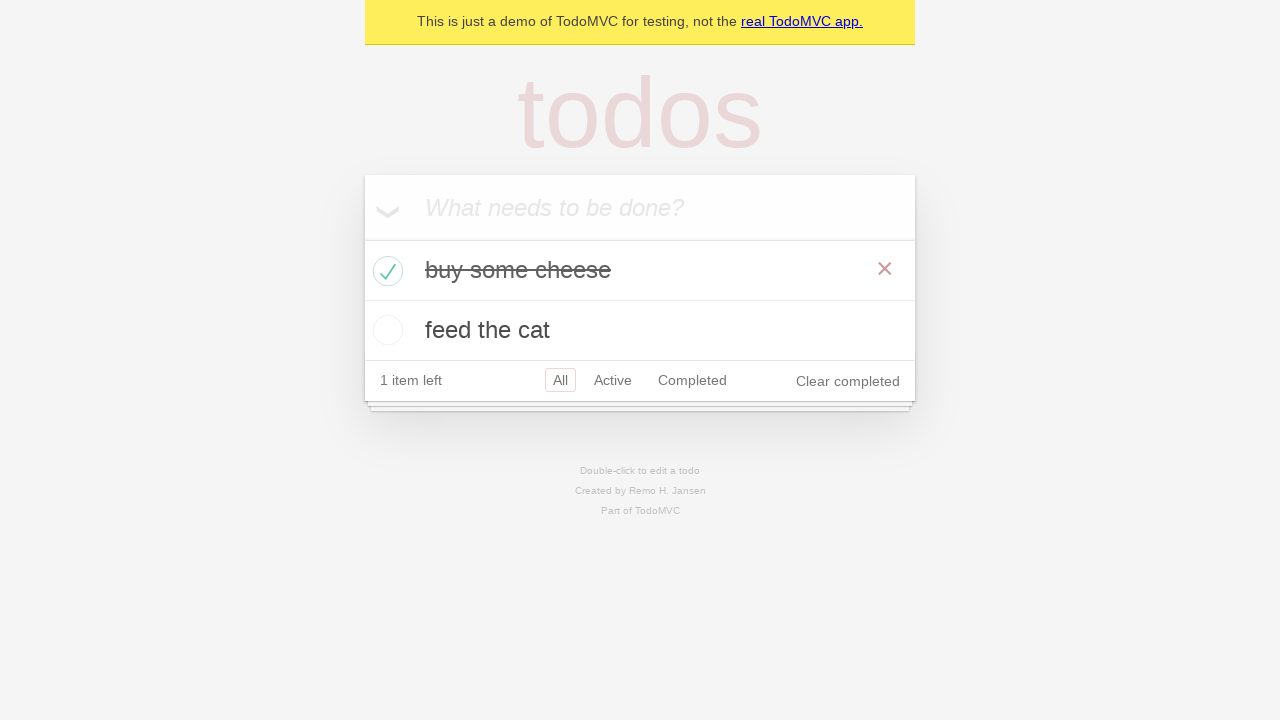

Reloaded the page to test data persistence
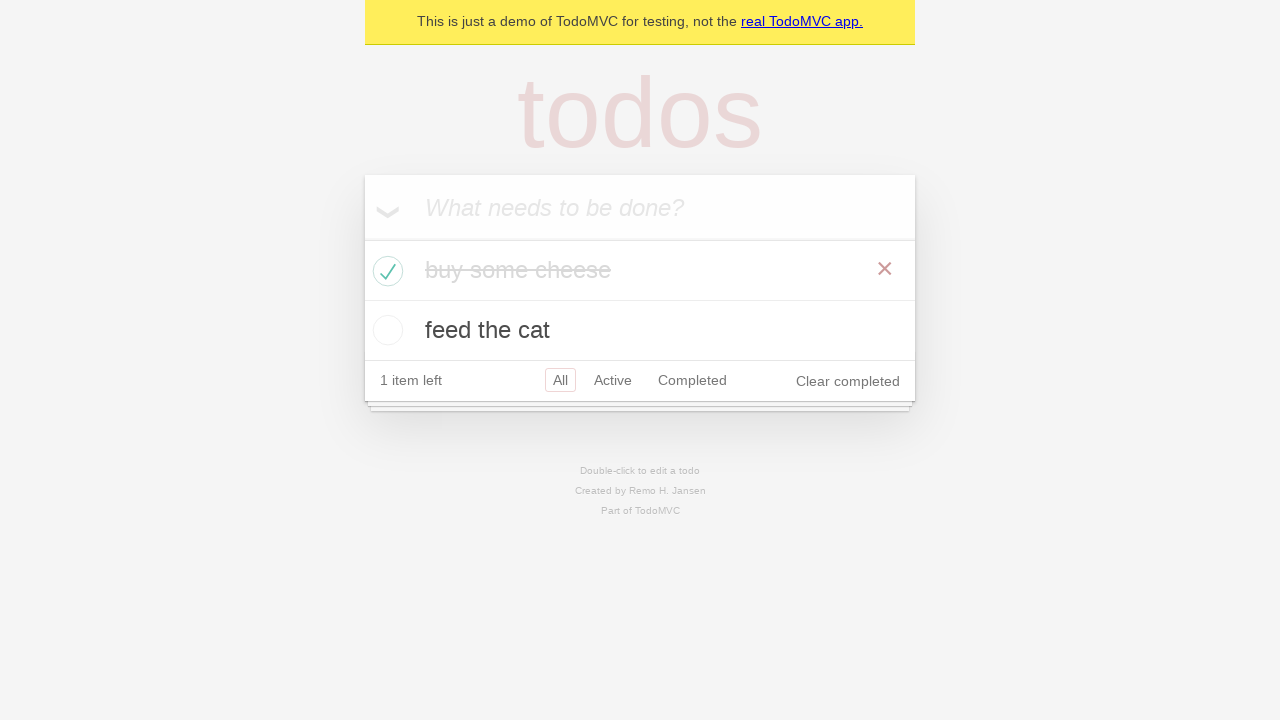

Todo items loaded after page reload
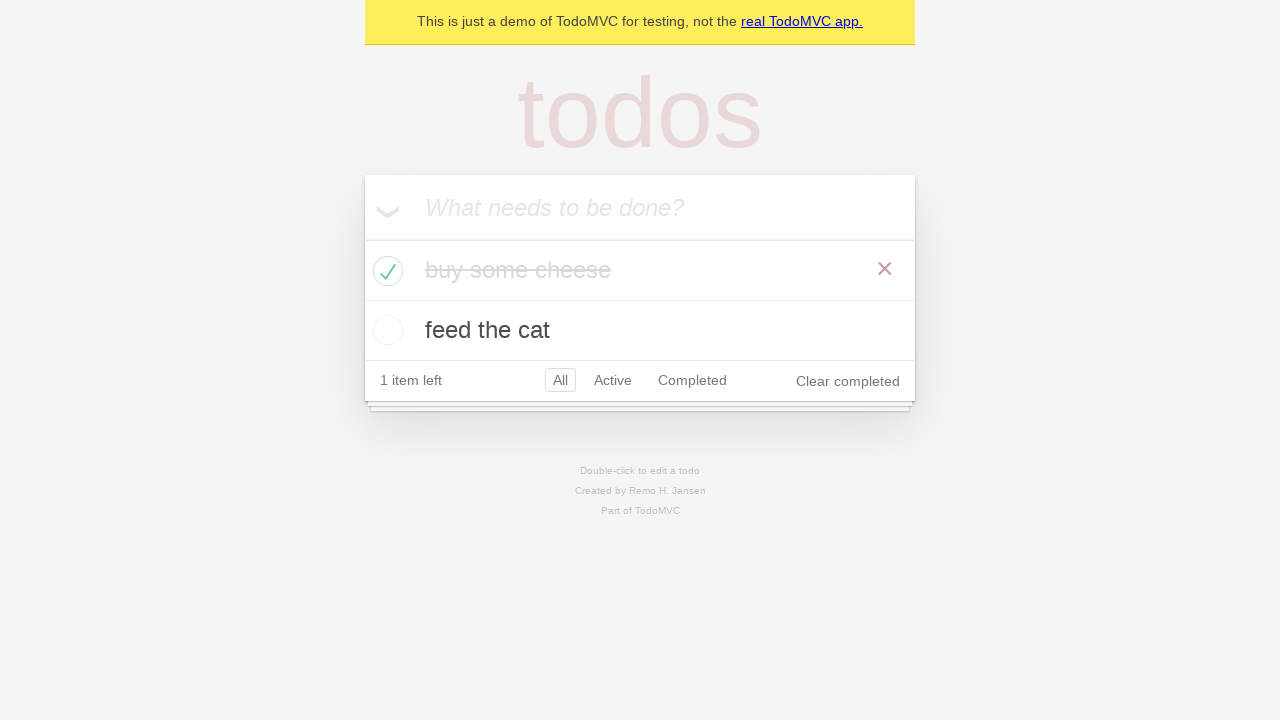

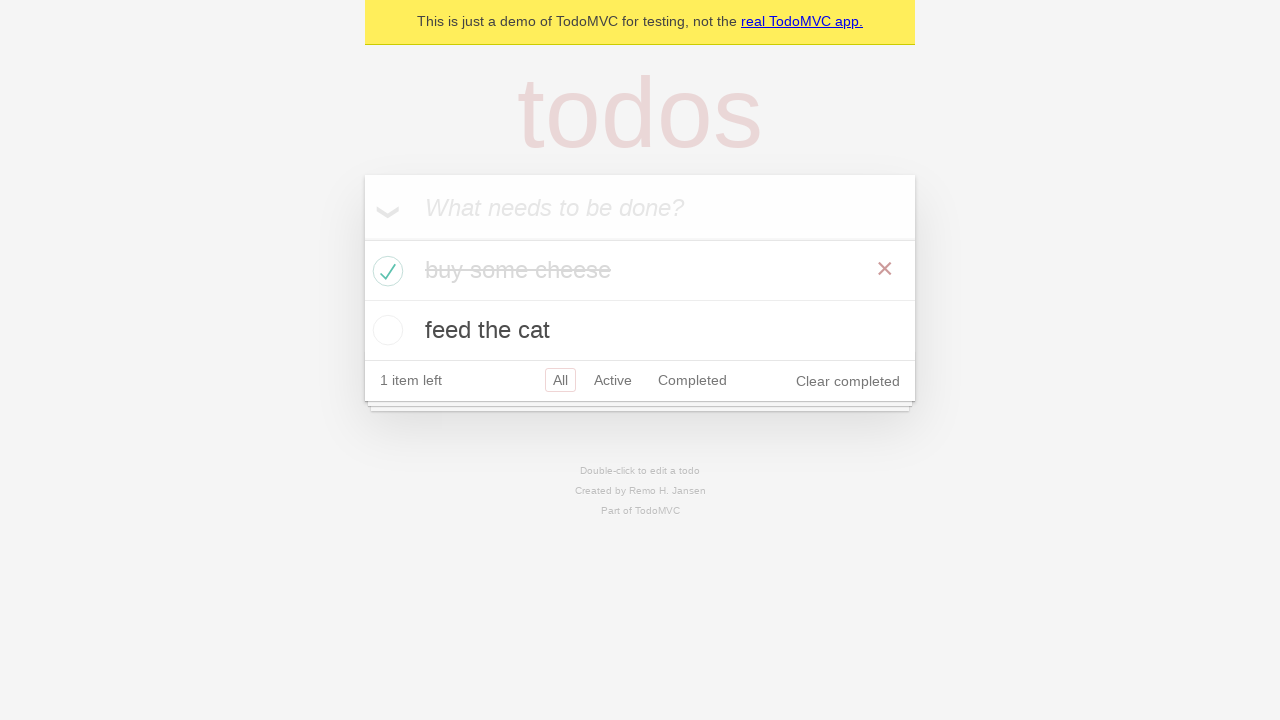